Tests geolocation functionality by navigating to a location detection website and clicking the location button to update the map position

Starting URL: https://www.where-am-i.net/

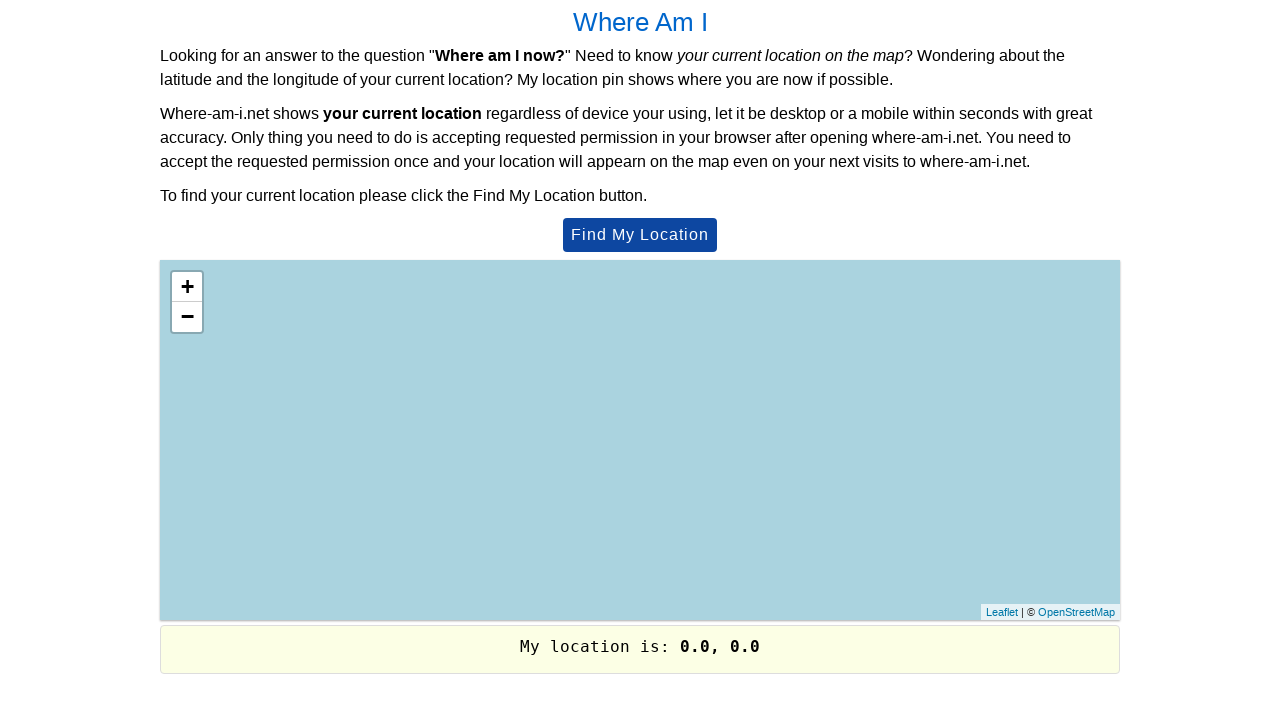

Set geolocation to Ann Arbor, Michigan, United States
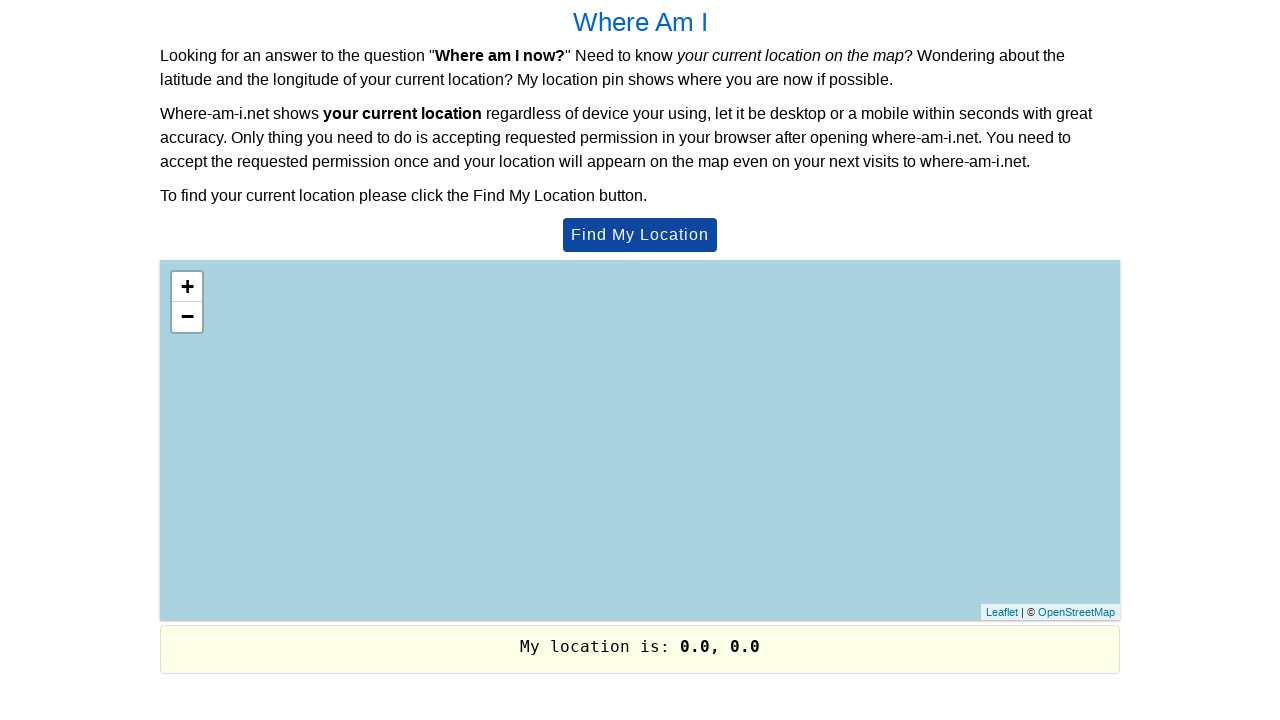

Granted geolocation permission
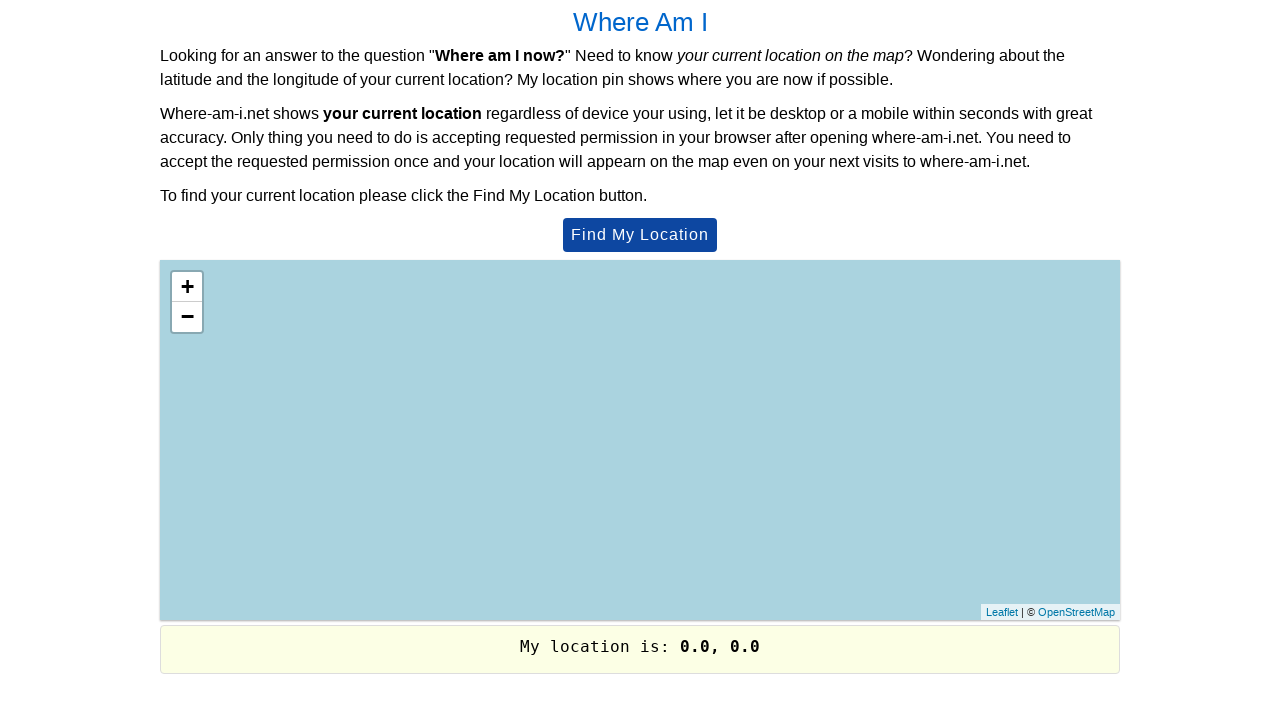

Location button is visible
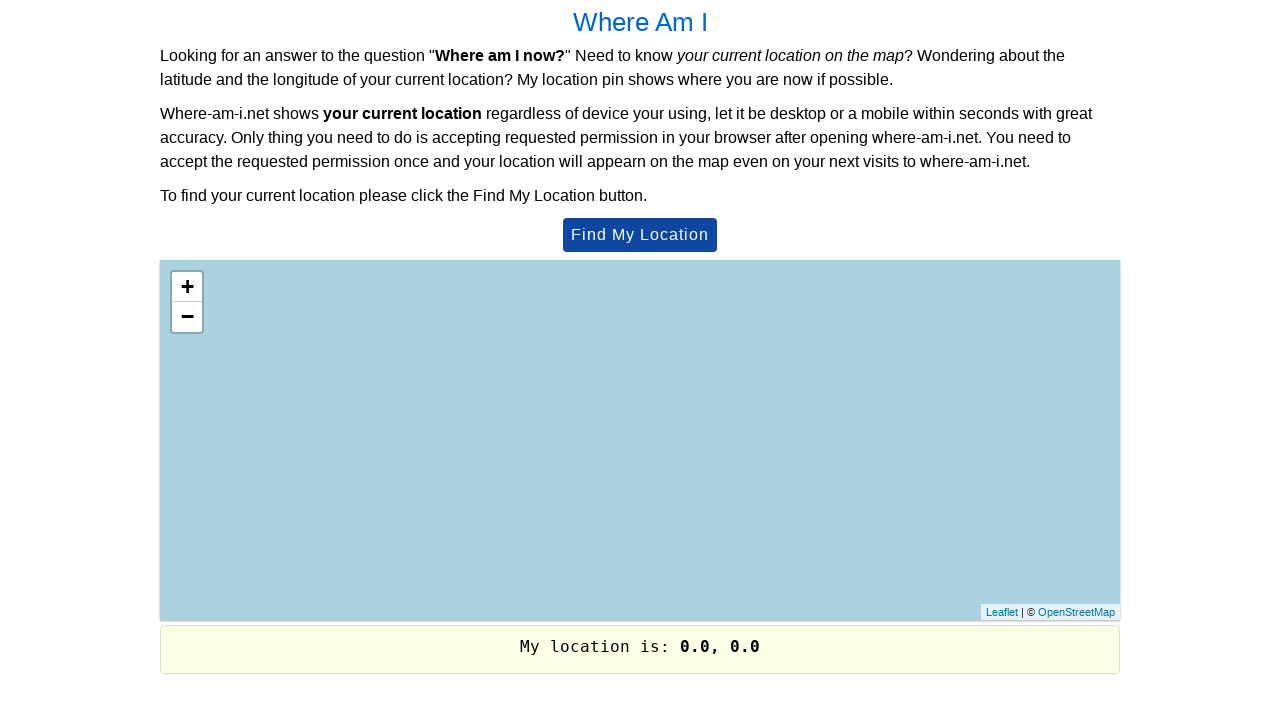

Clicked location button to show Ann Arbor on map at (640, 235) on #btnMyLocation
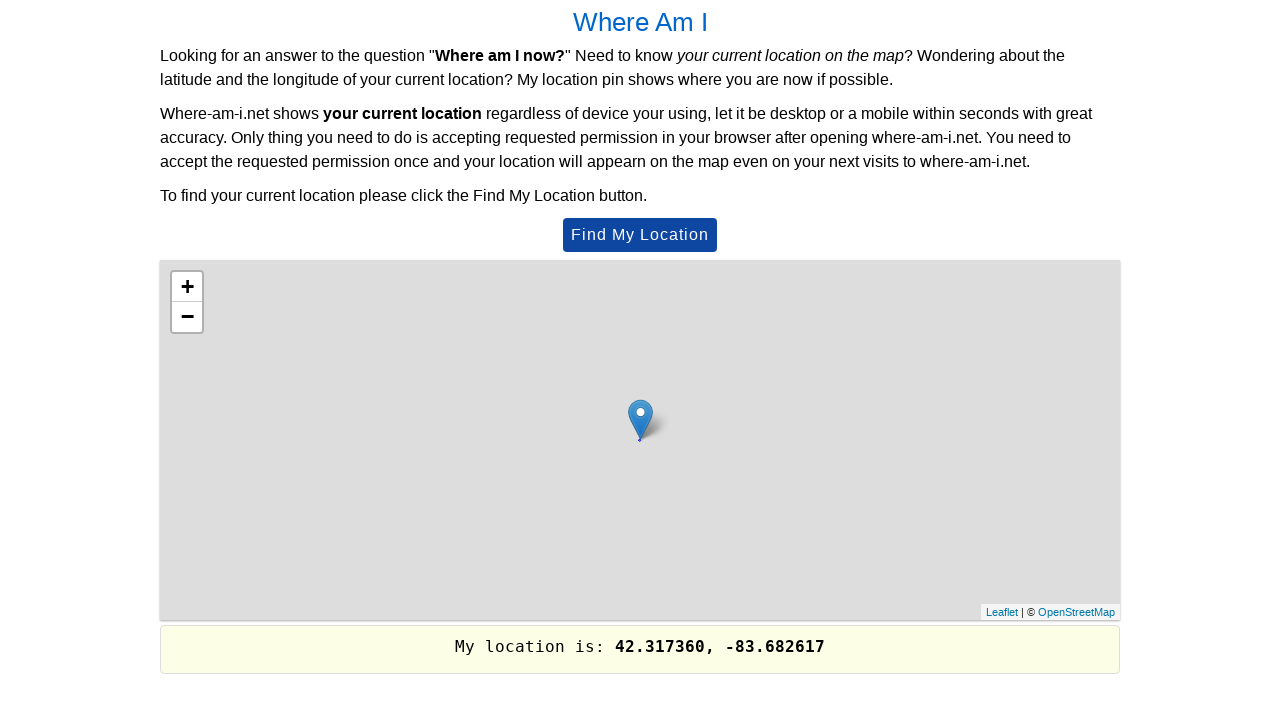

Map updated for Ann Arbor location
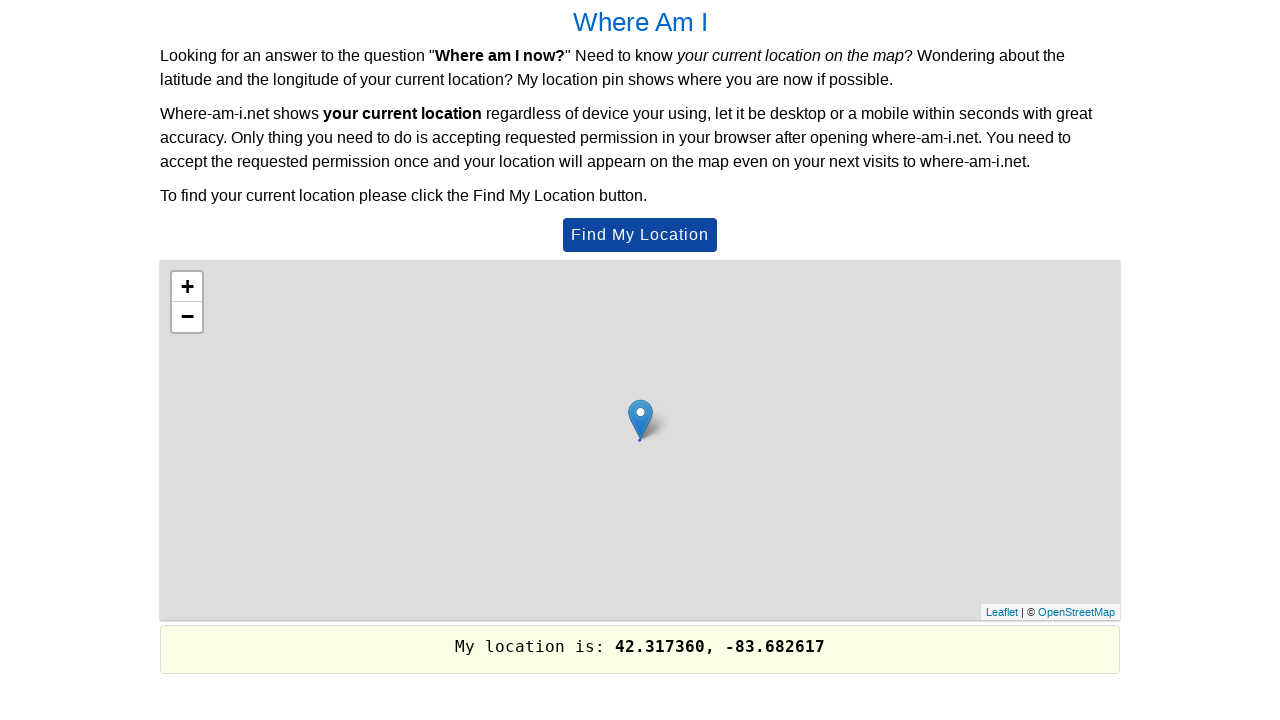

Set geolocation to Guadalajara, Mexico
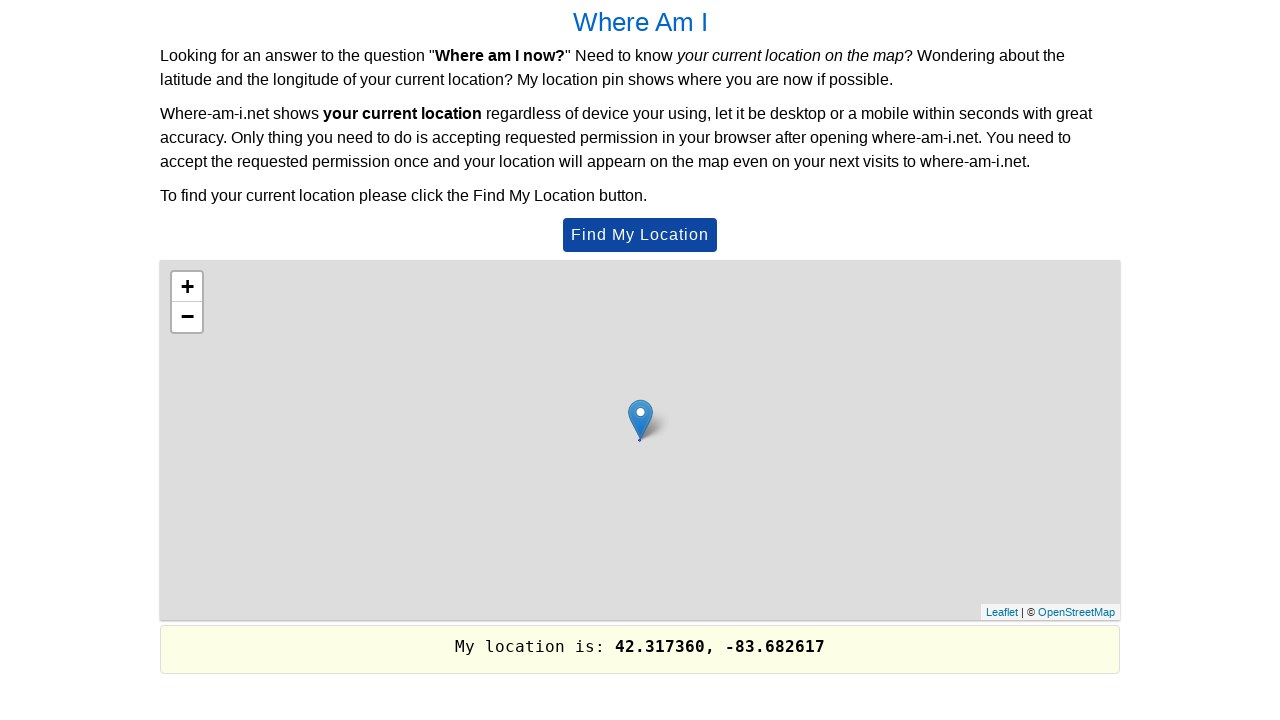

Clicked location button to show Guadalajara on map at (640, 235) on #btnMyLocation
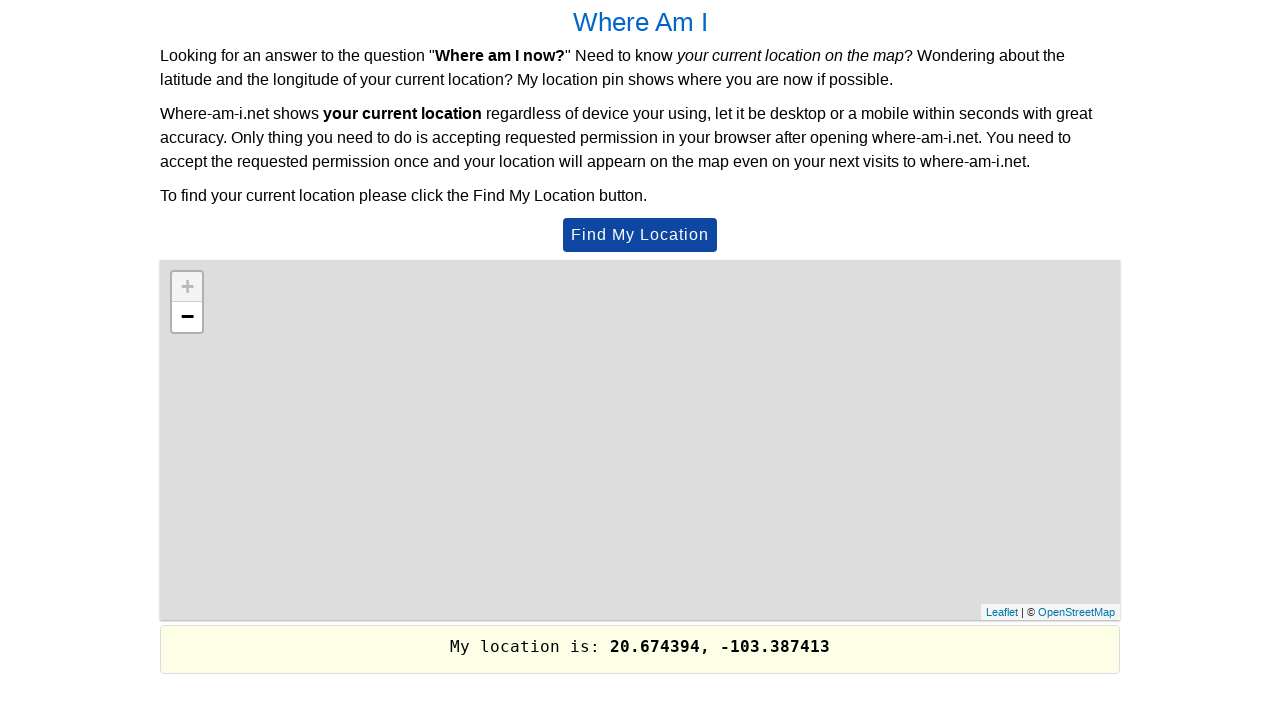

Map updated for Guadalajara location
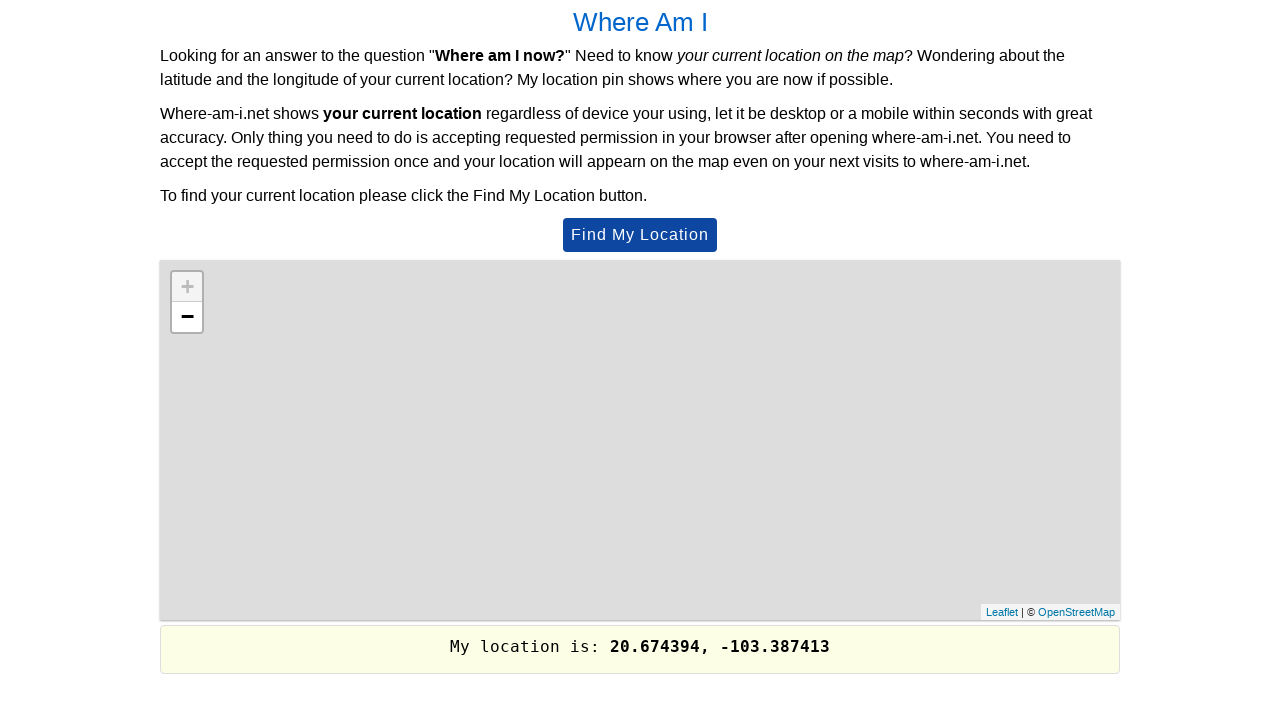

Set geolocation to Amsterdam, Netherlands
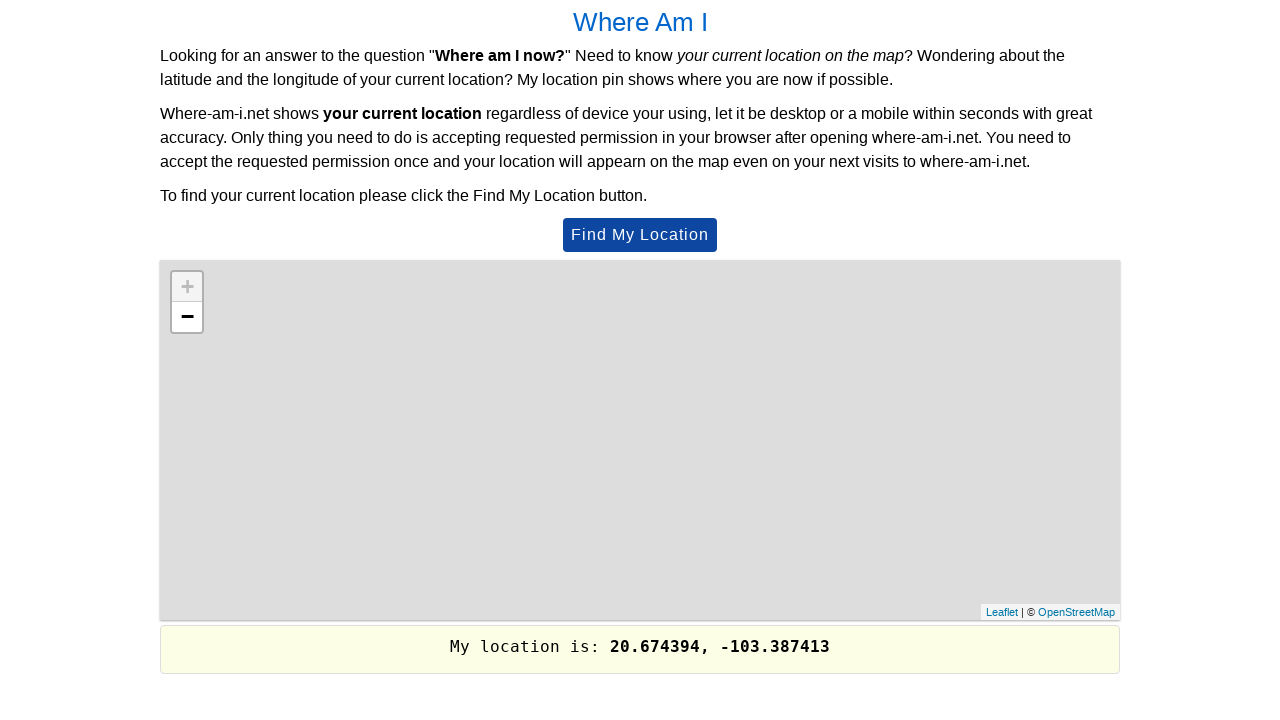

Clicked location button to show Amsterdam on map at (640, 235) on #btnMyLocation
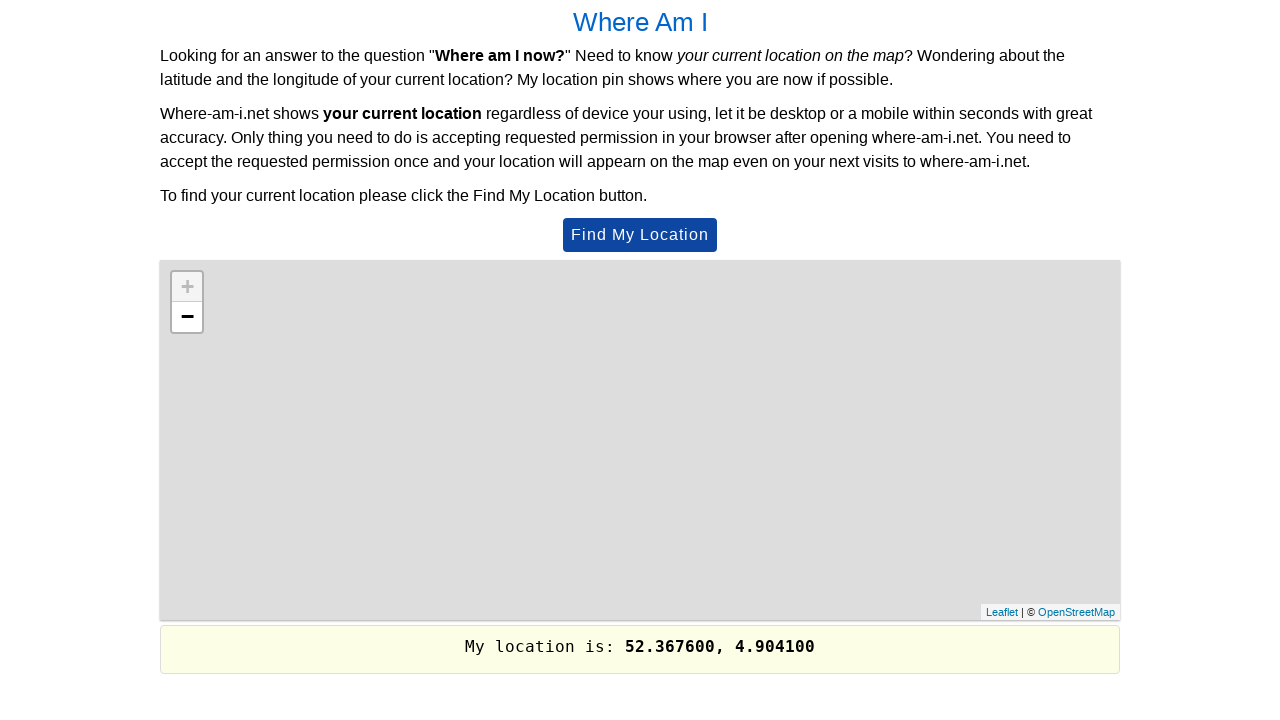

Map updated for Amsterdam location
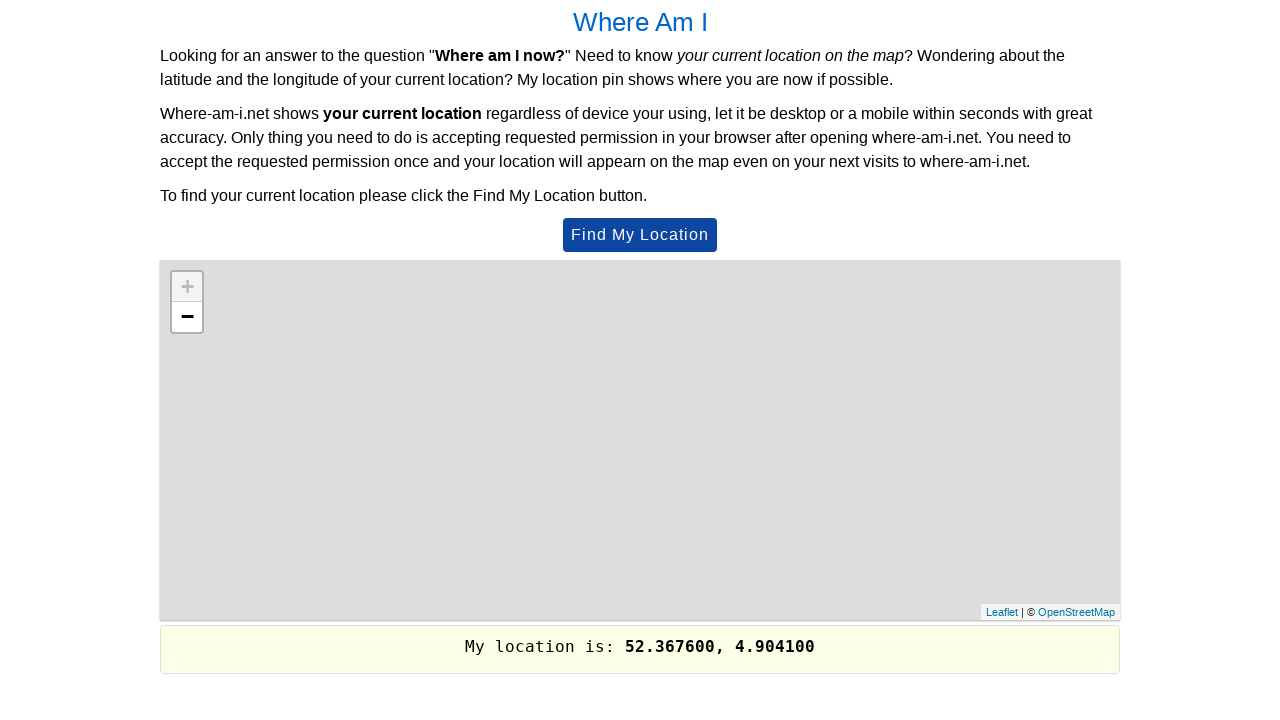

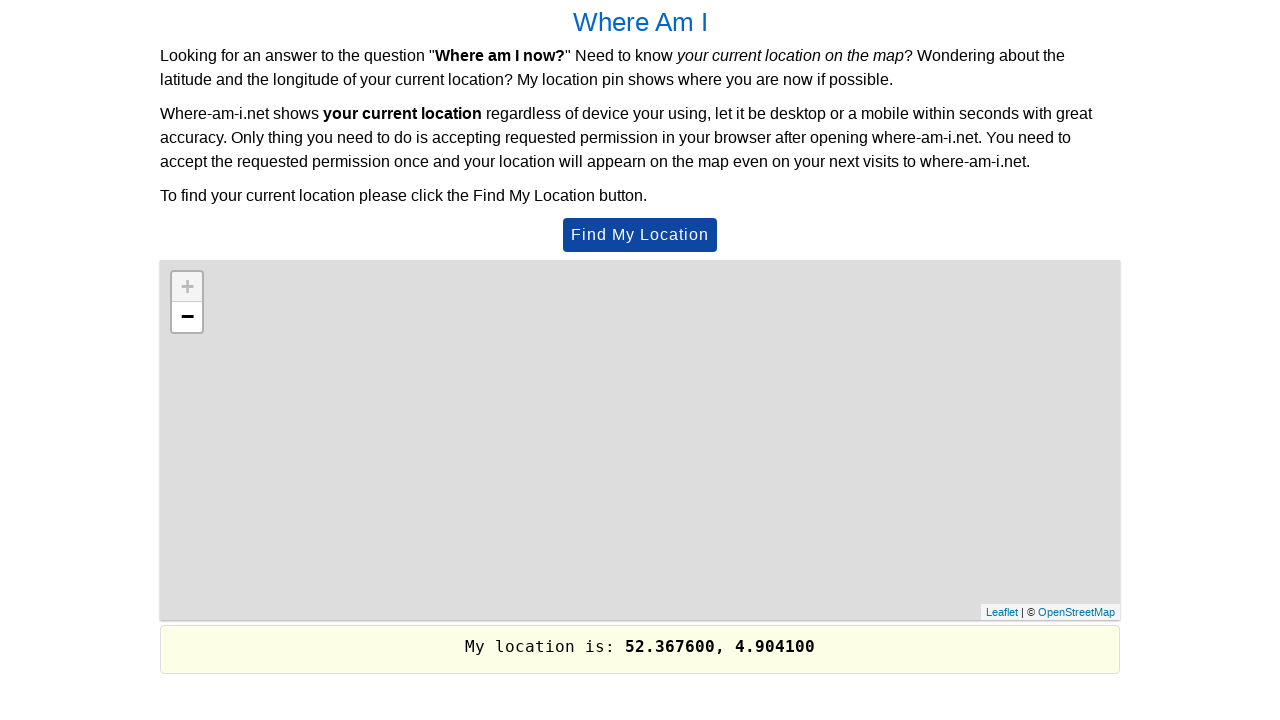